Clicks the Help link on Gmail login page

Starting URL: https://gmail.com

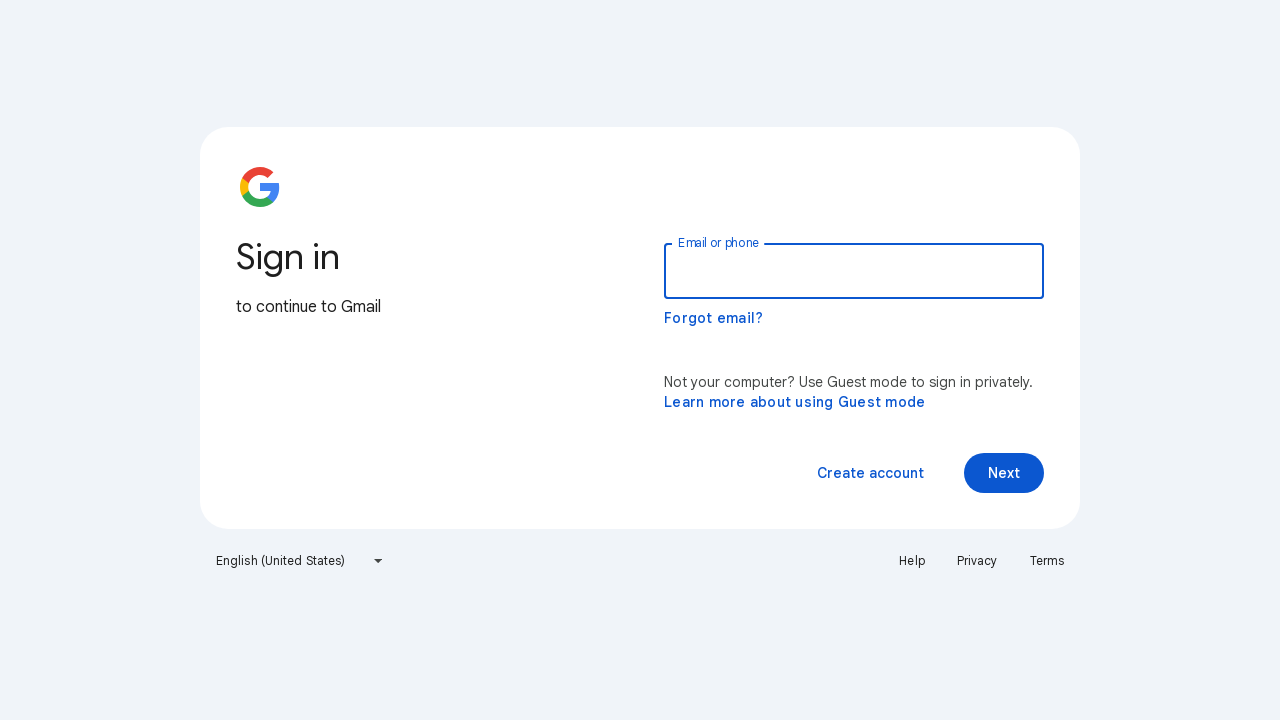

Clicked the Help link on Gmail login page at (912, 561) on text=Help
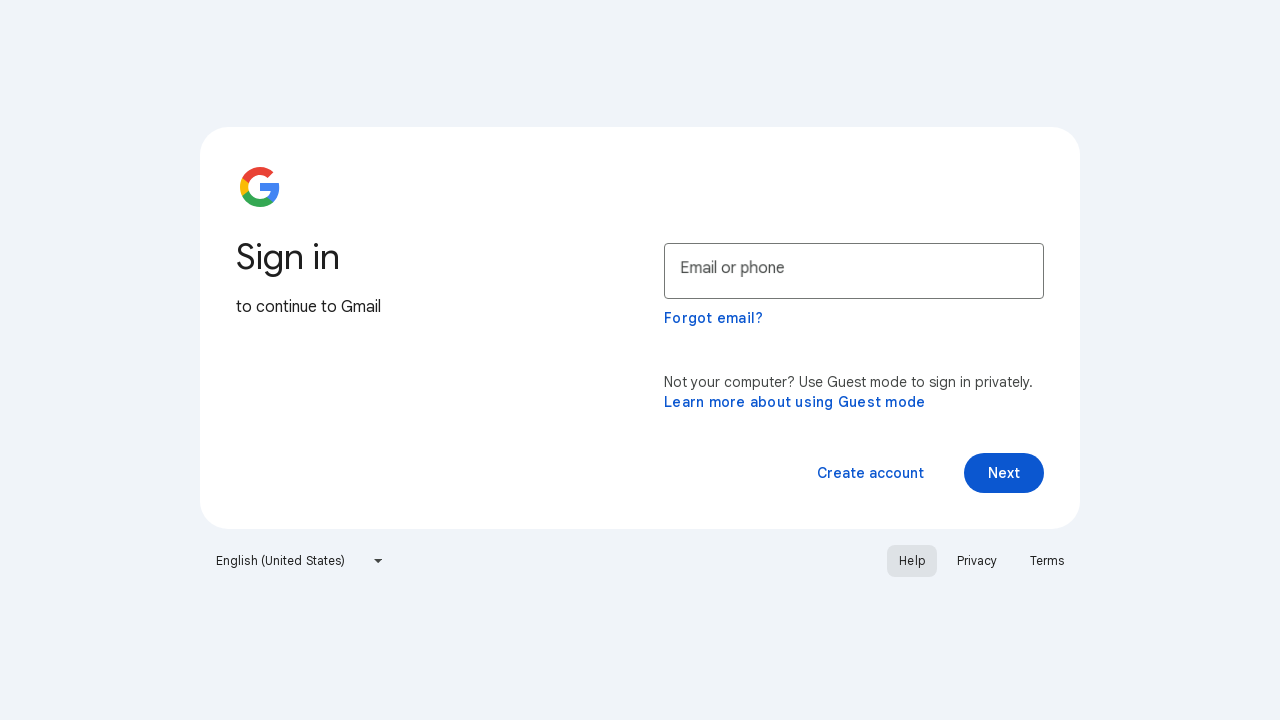

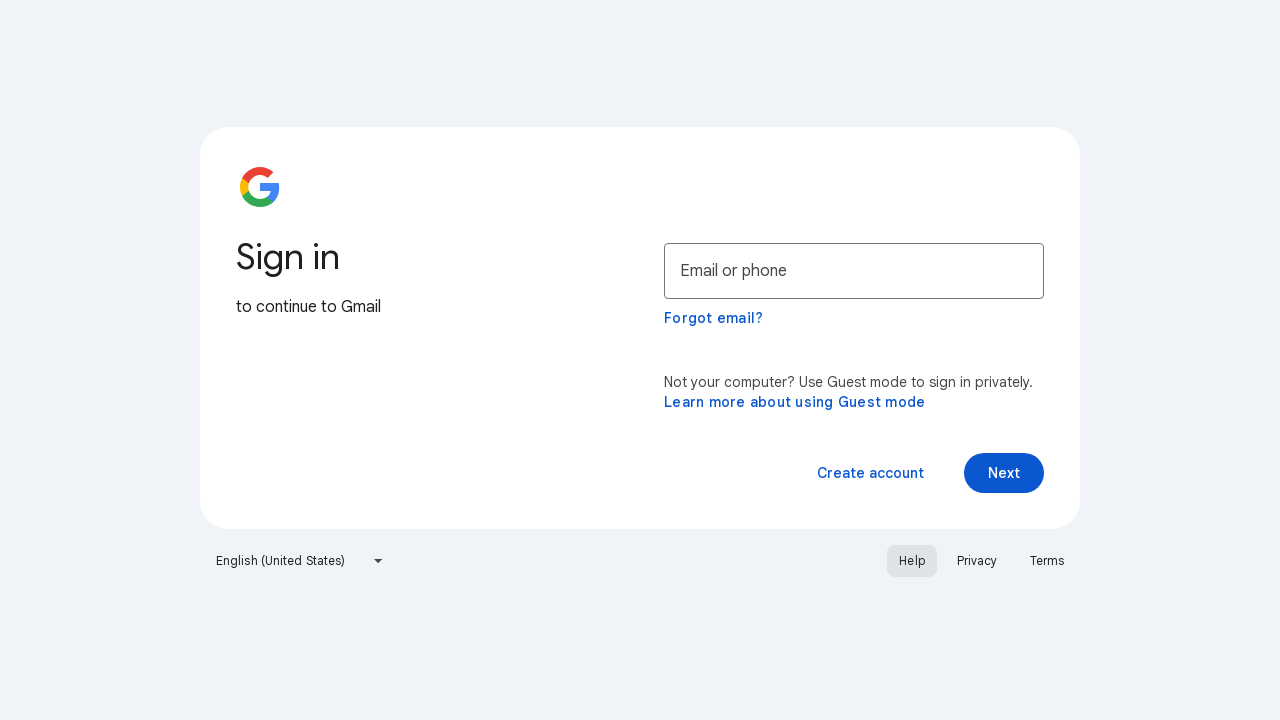